Tests window/tab switching functionality by opening multiple tabs and windows, navigating between them, and verifying URLs

Starting URL: https://www.testotomasyonu.com

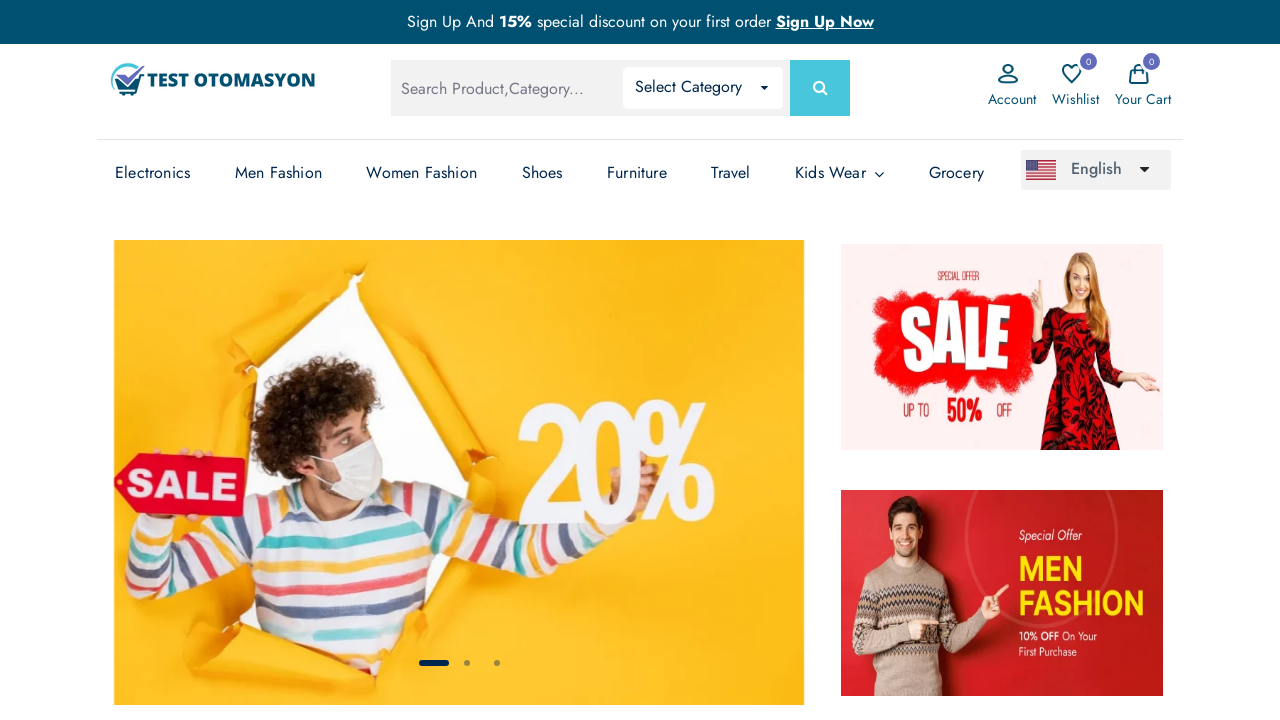

Saved handle of the first page (testotomasyonu)
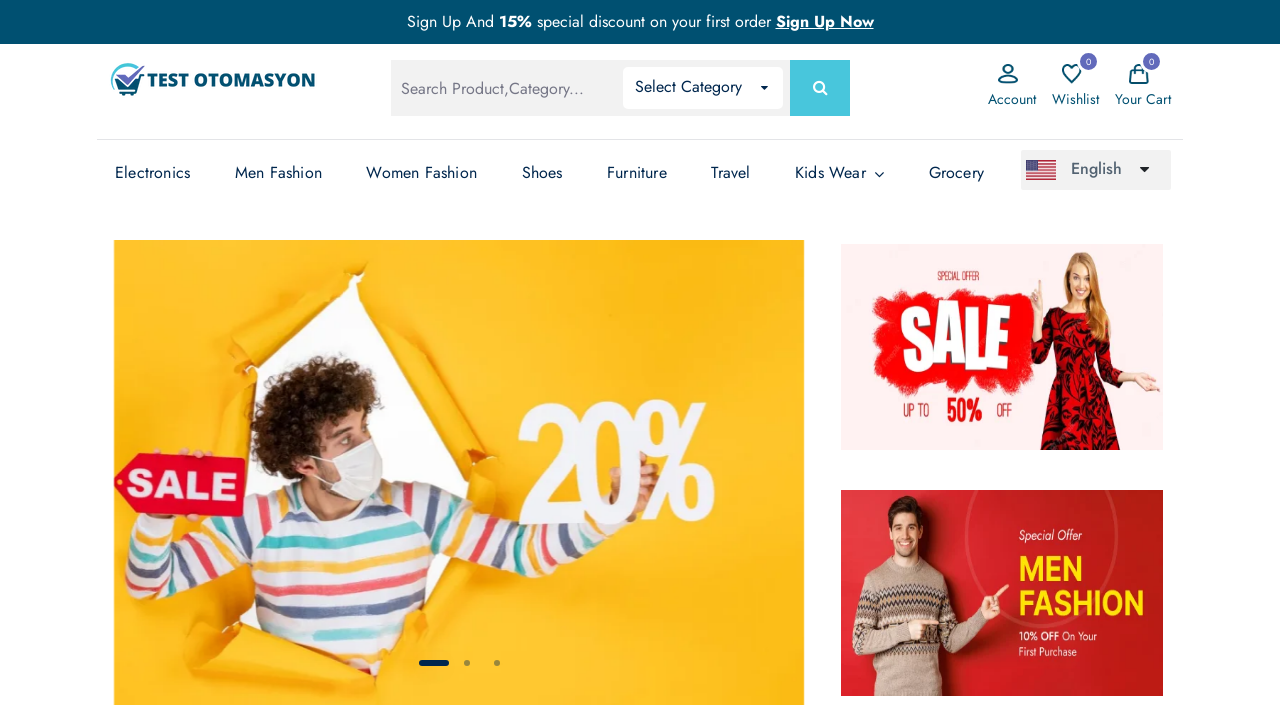

Opened a new tab
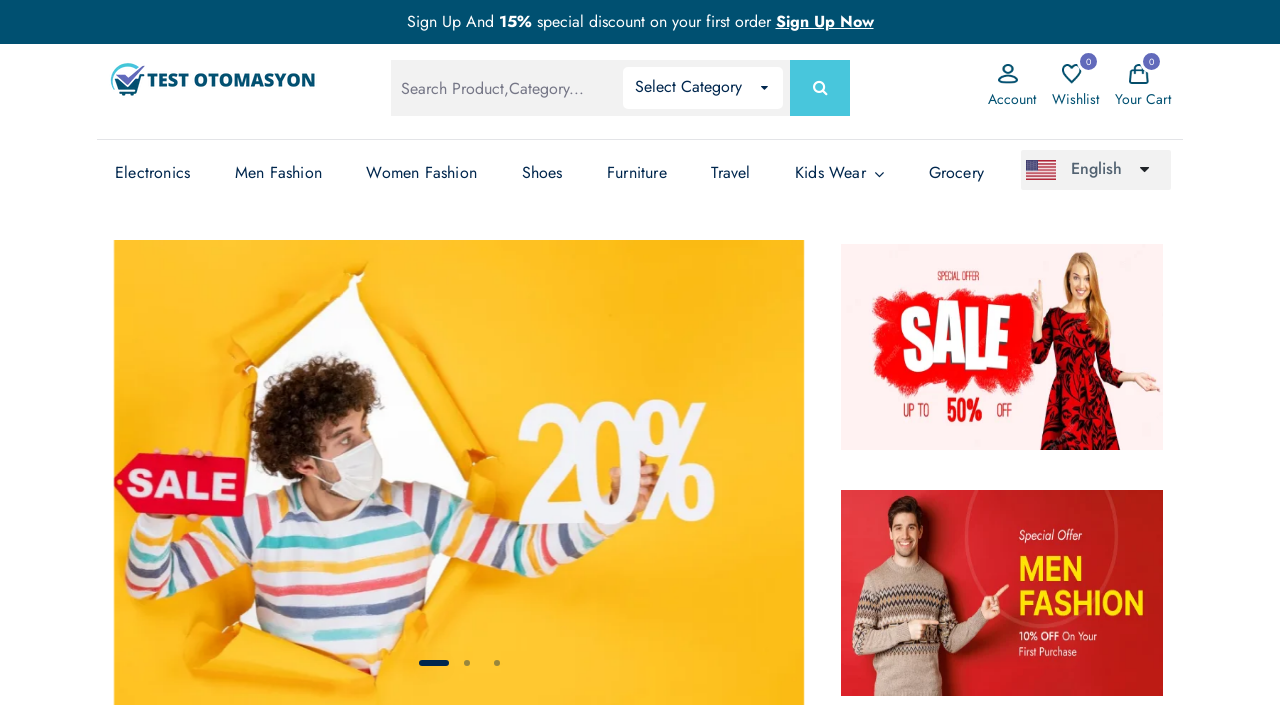

Navigated new tab to https://www.wisequarter.com
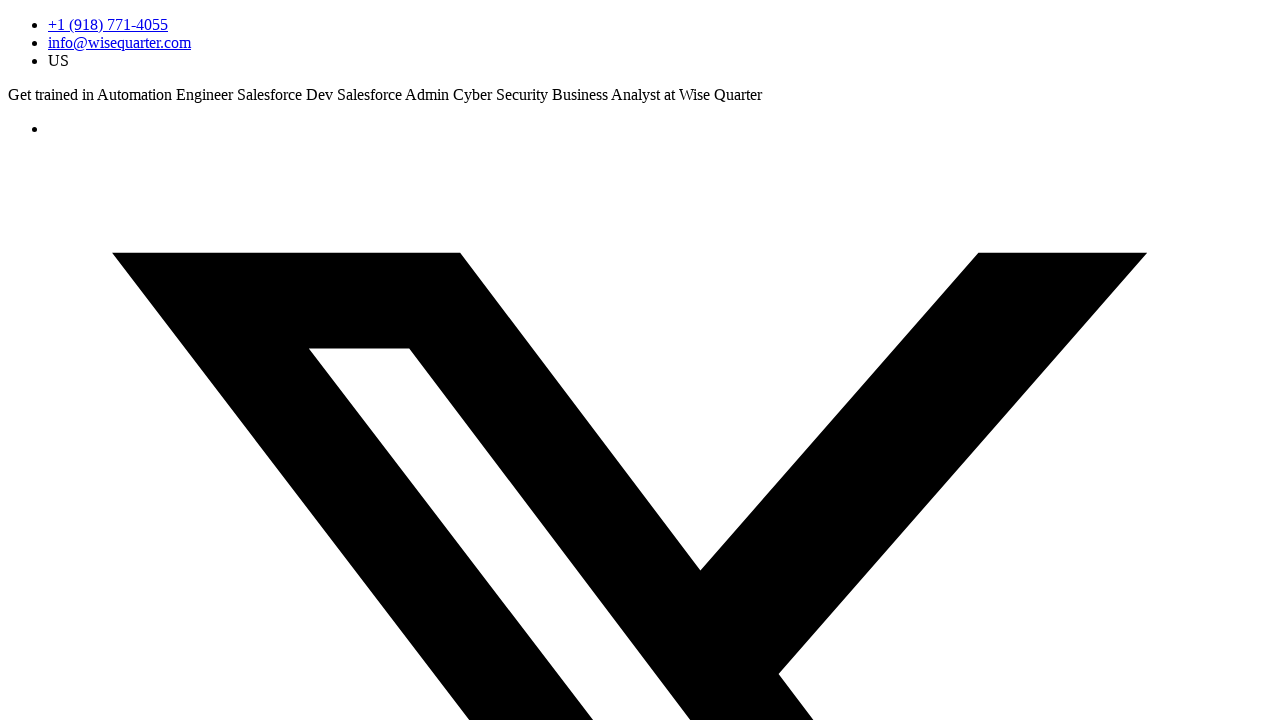

Opened another new tab
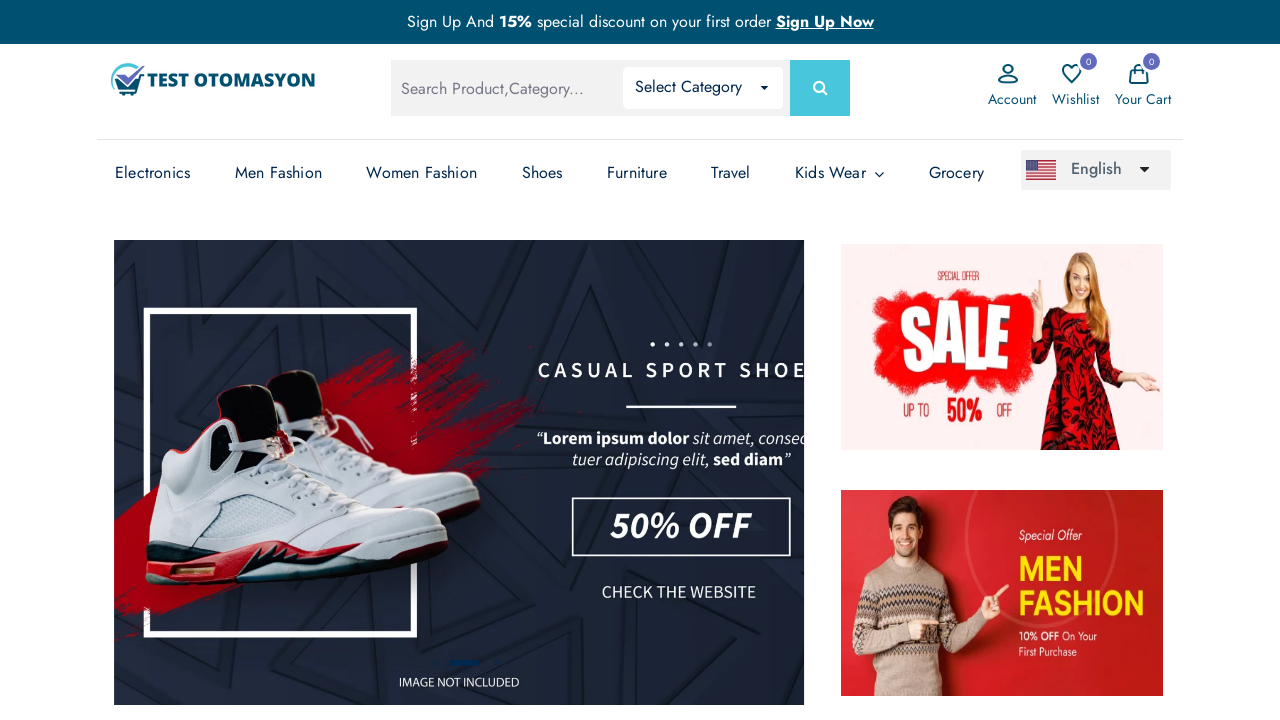

Navigated new tab to https://www.arabam.com
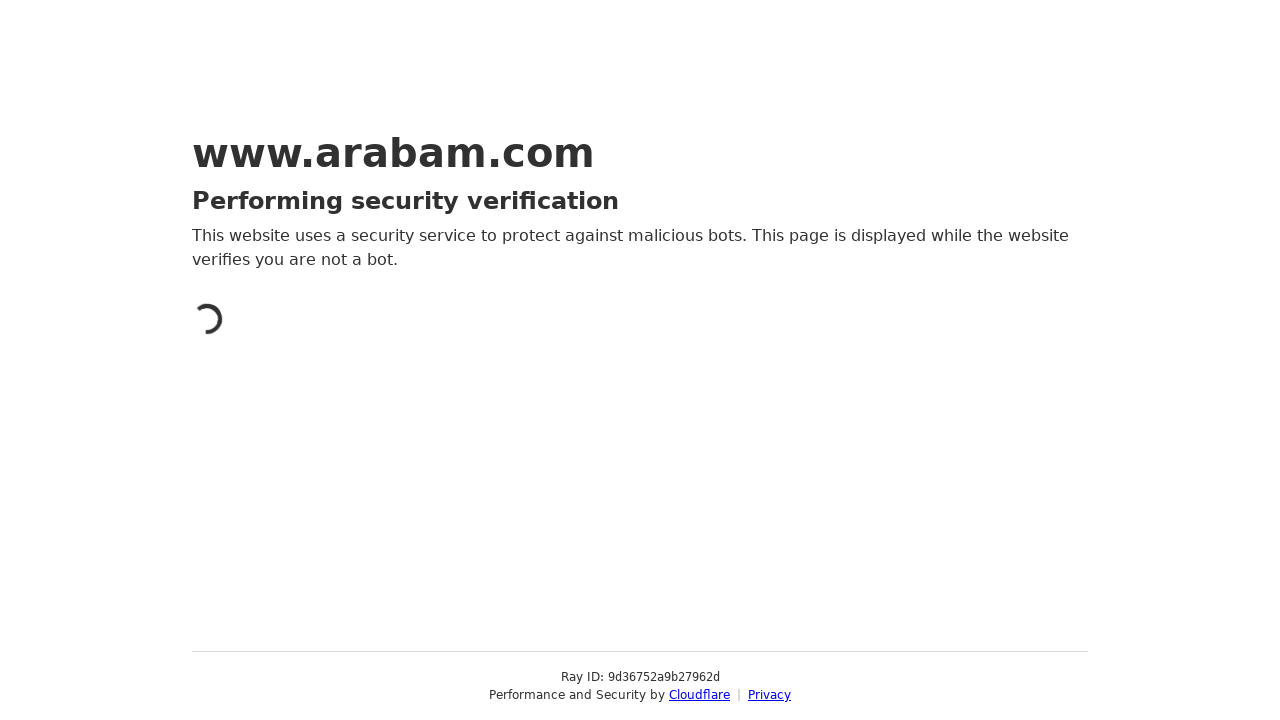

Switched to wisequarter page
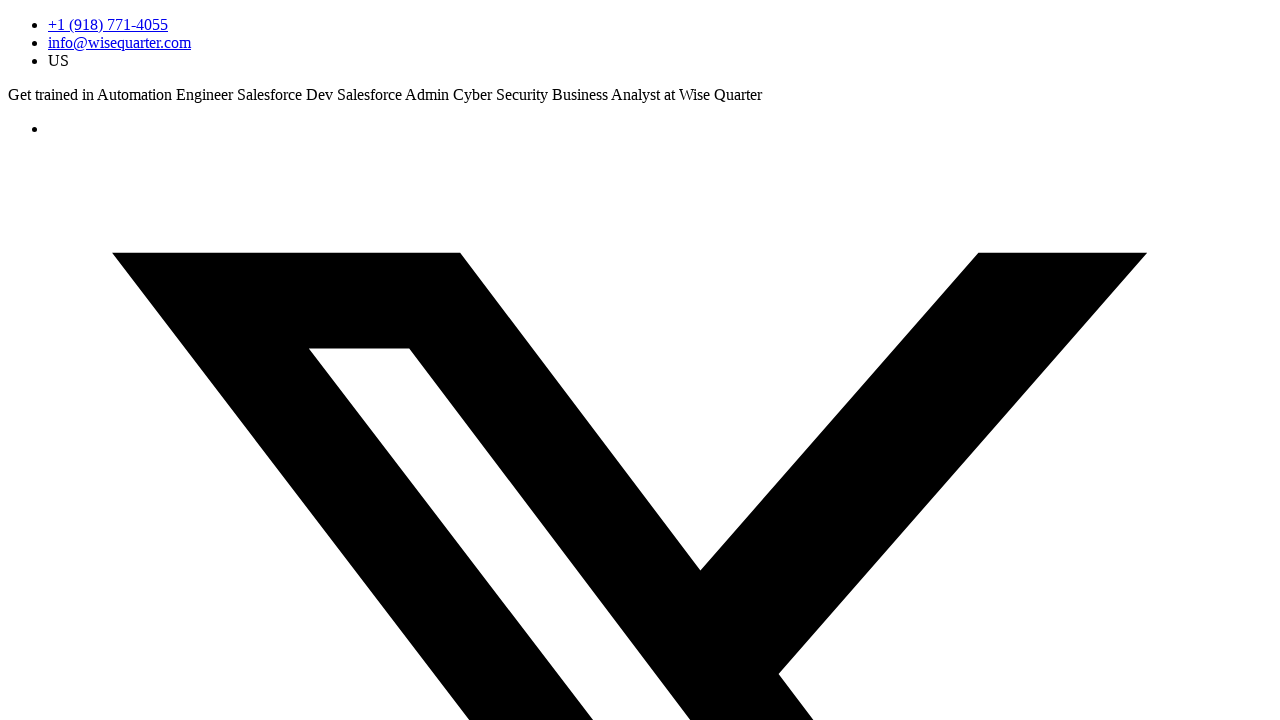

Verified wisequarter URL contains 'wisequarter'
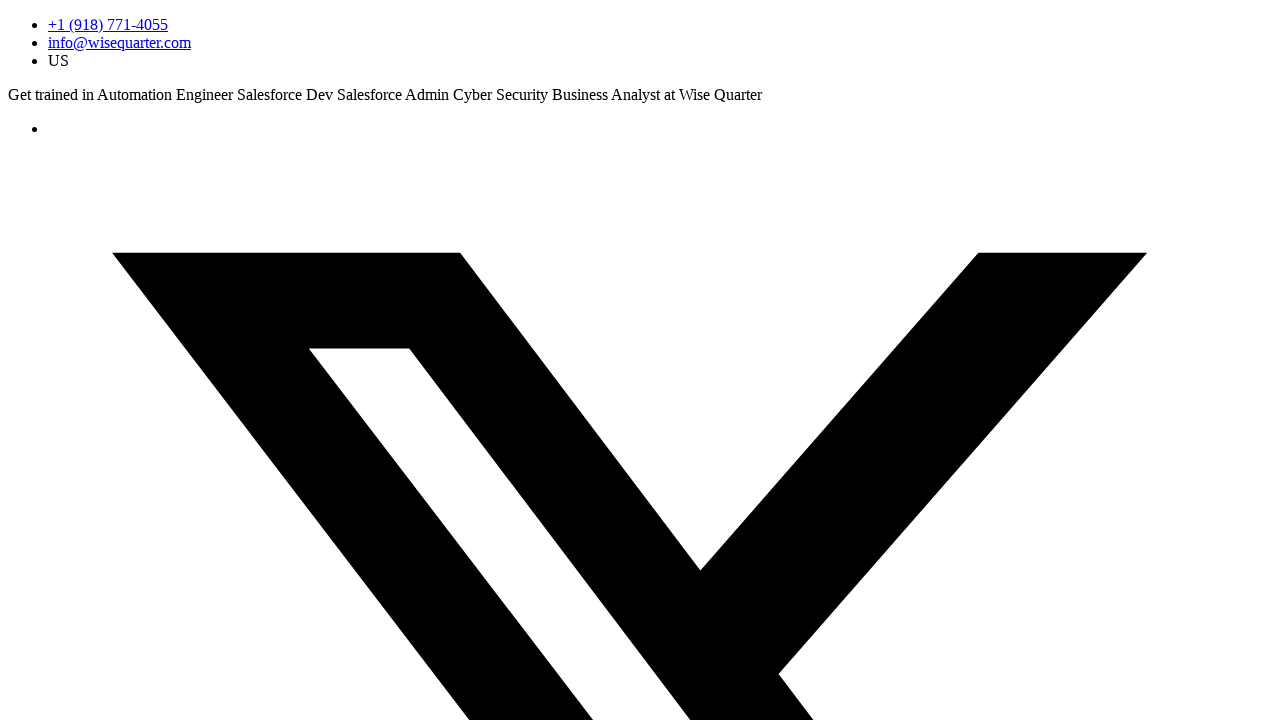

Switched to testotomasyonu page
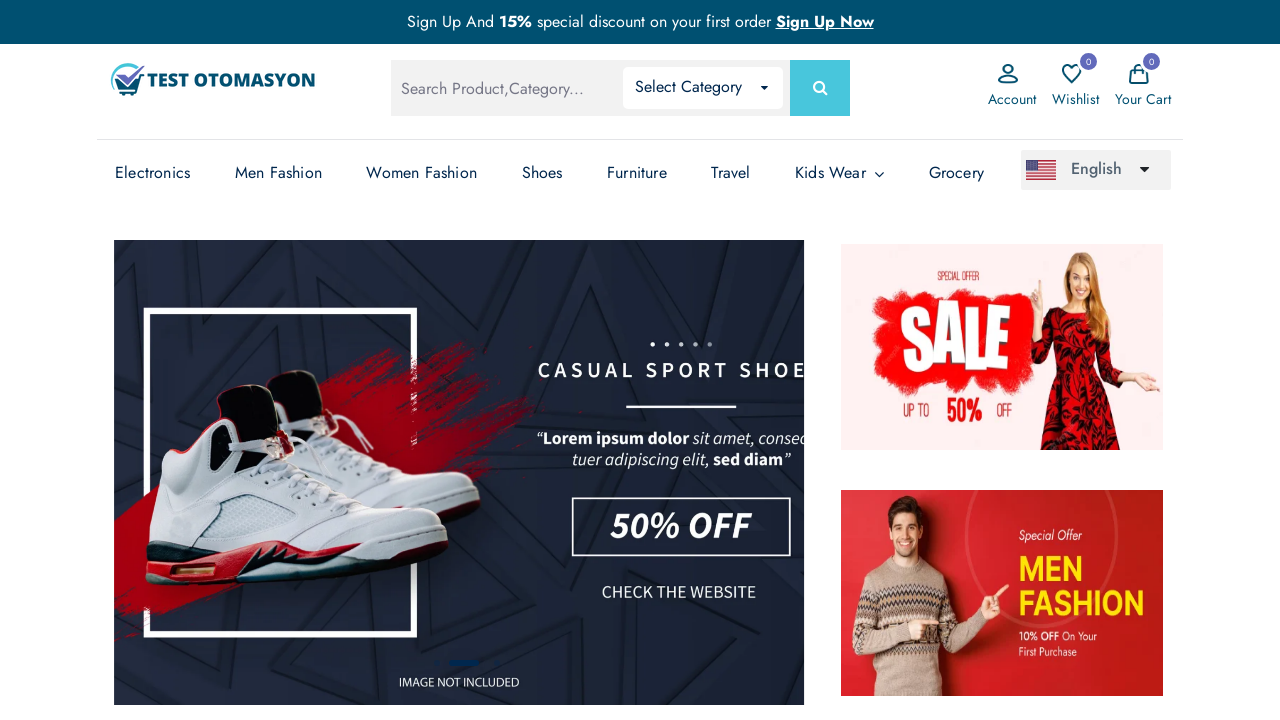

Verified testotomasyonu URL contains 'testotomasyonu'
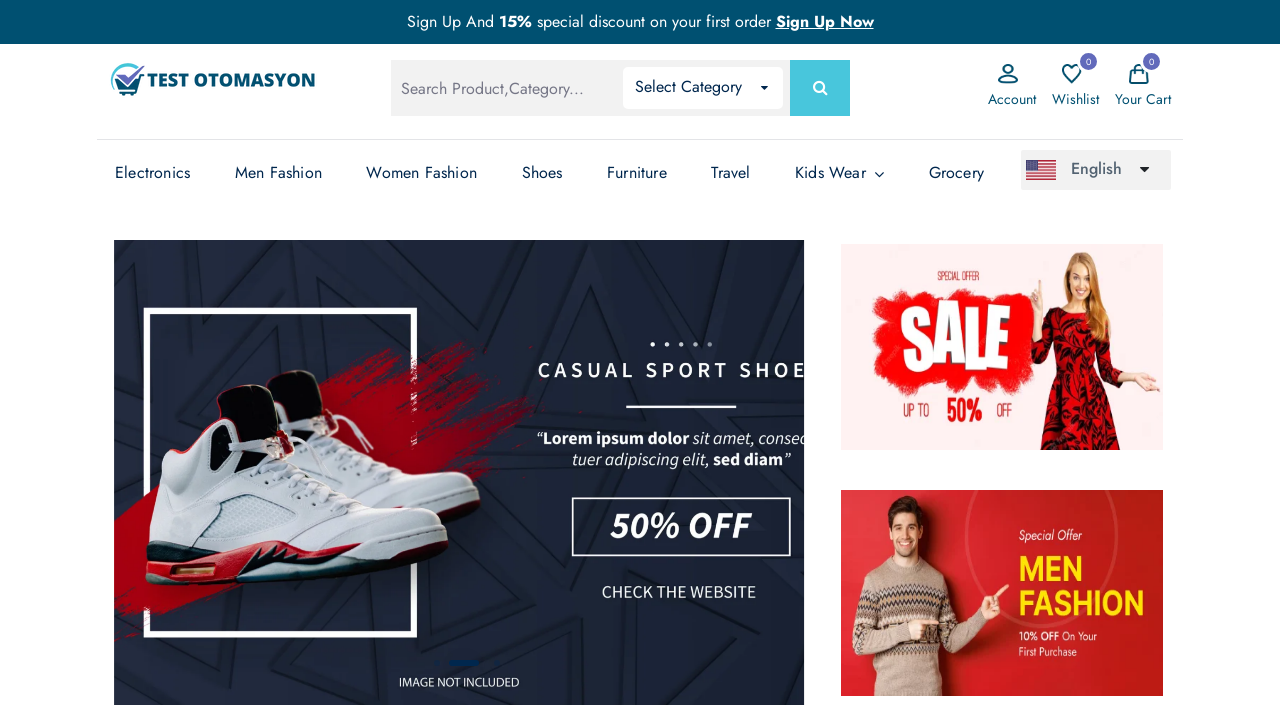

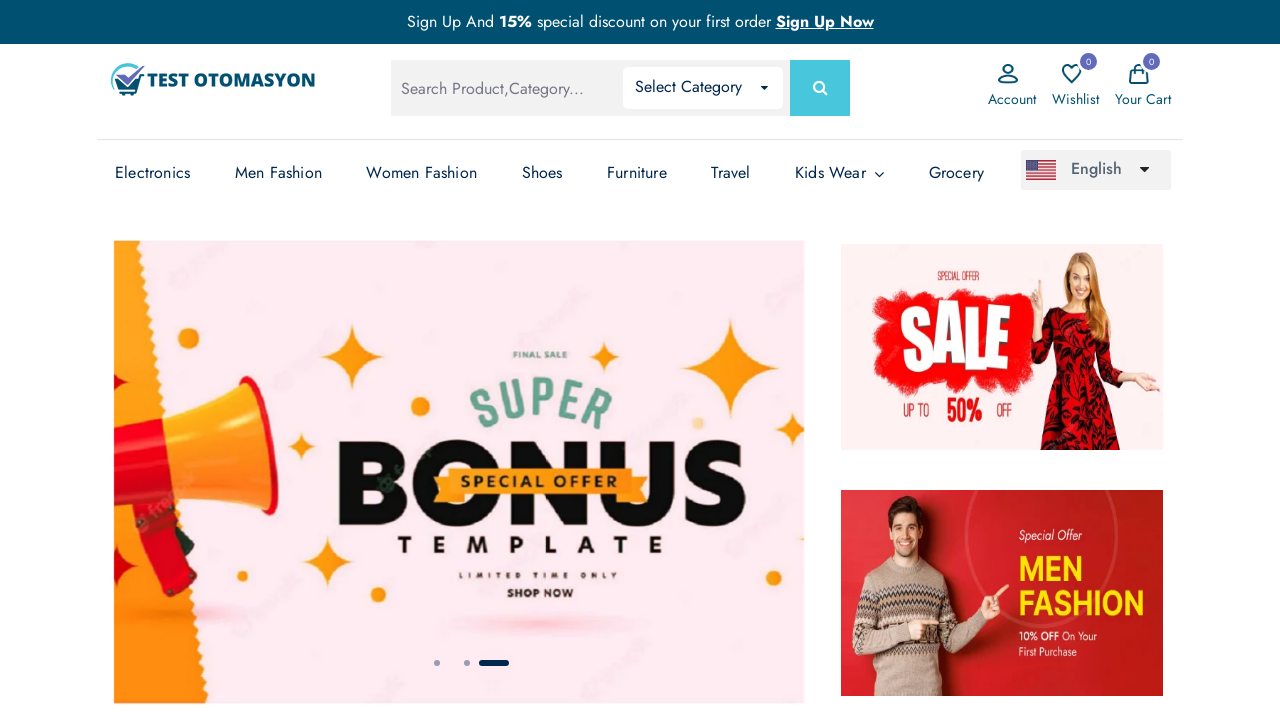